Tests an e-commerce cart workflow by adding multiple items to cart, applying a promo code at checkout, and verifying the promo code is successfully applied

Starting URL: https://rahulshettyacademy.com/seleniumPractise/

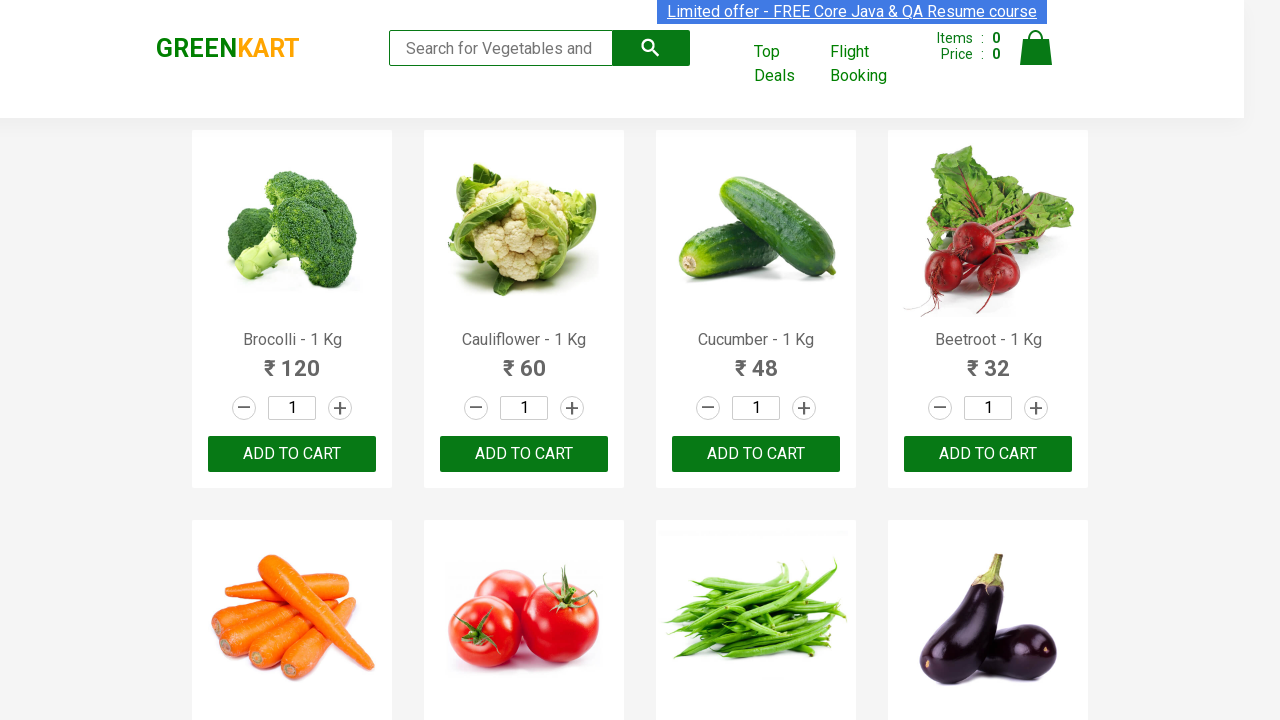

Navigated to e-commerce practice site
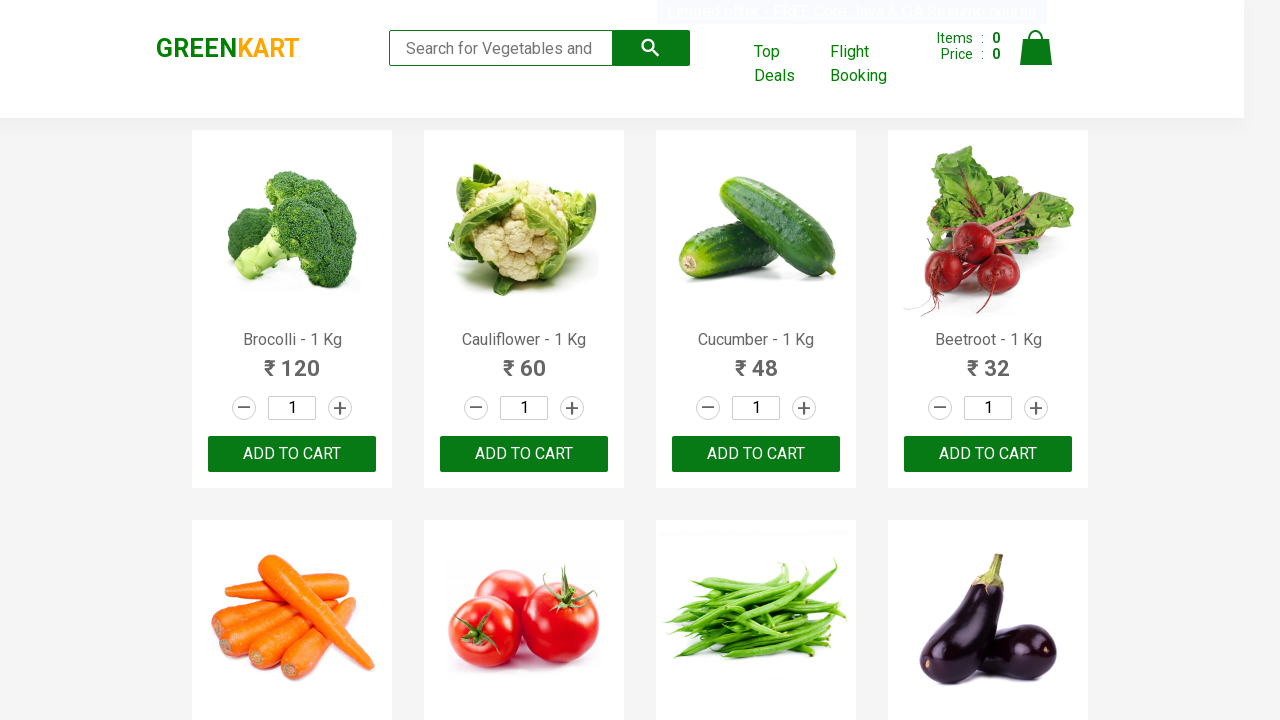

Located all product names on the page
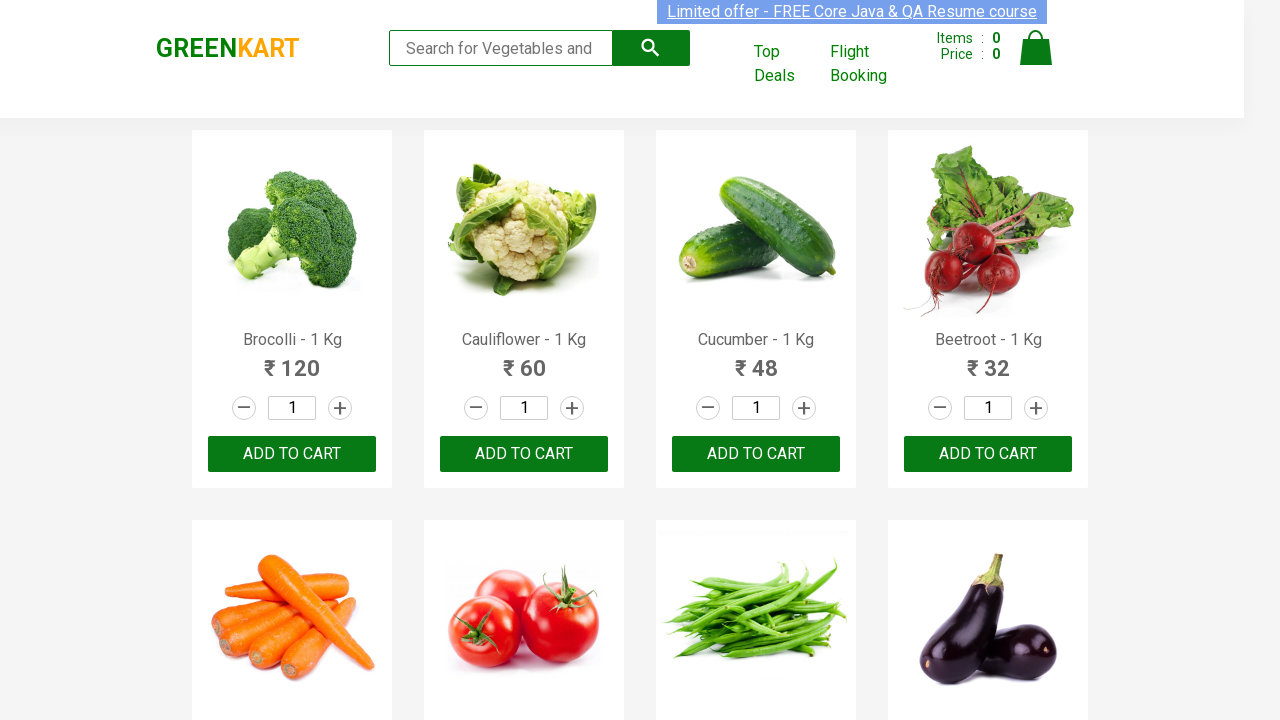

Added 'Cucumber' to cart at (756, 454) on xpath=//div[@class='product-action']/button >> nth=2
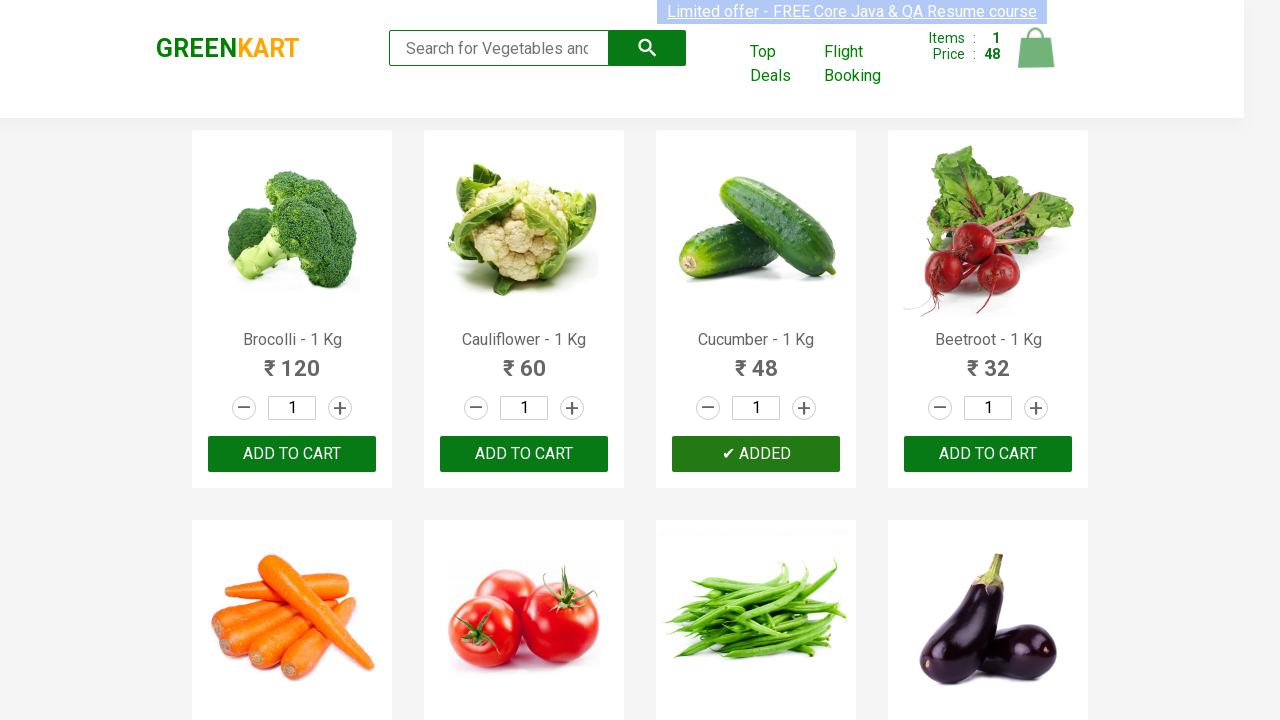

Added 'Strawberry' to cart at (988, 360) on xpath=//div[@class='product-action']/button >> nth=23
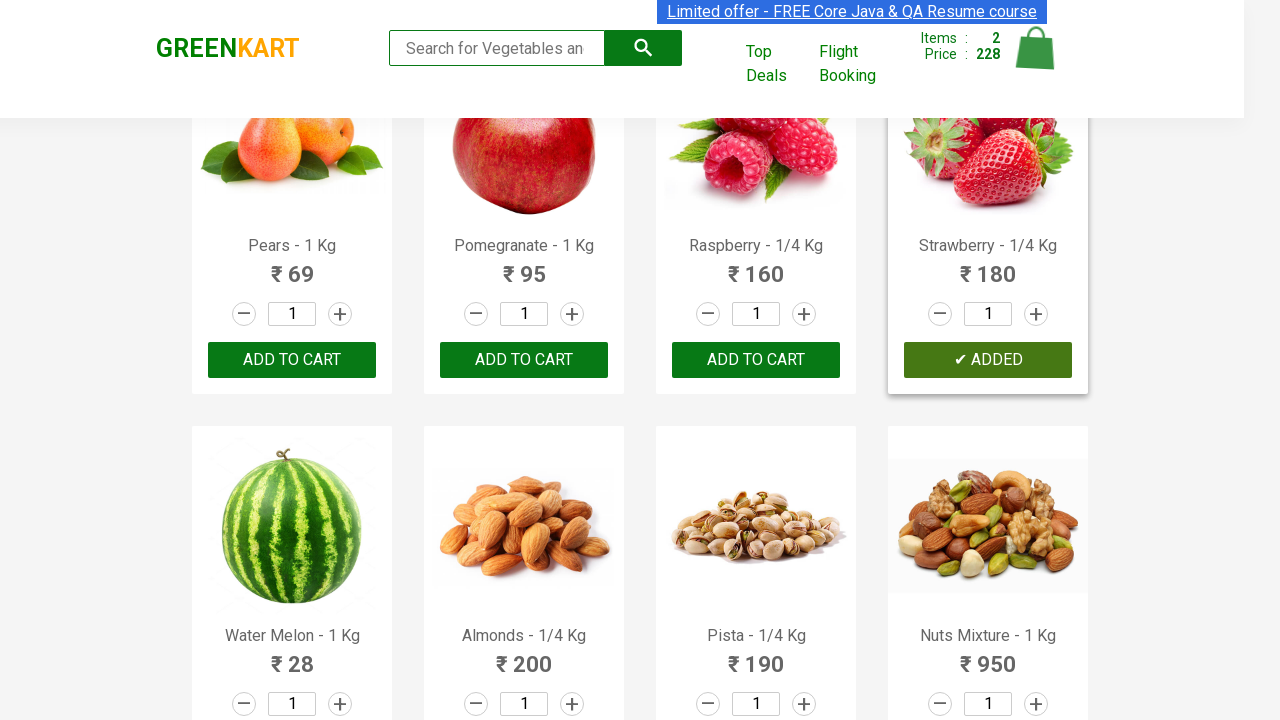

Added 'Walnuts' to cart at (524, 569) on xpath=//div[@class='product-action']/button >> nth=29
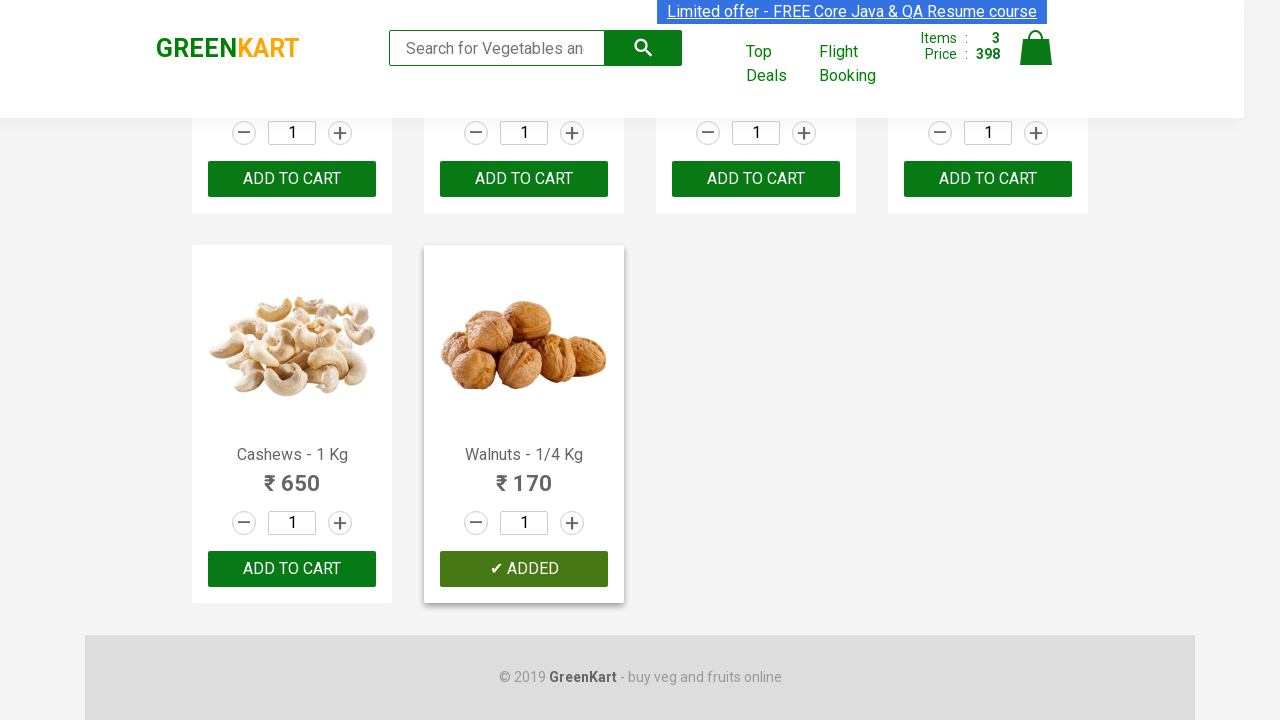

Clicked on cart icon at (1036, 48) on img[alt='Cart']
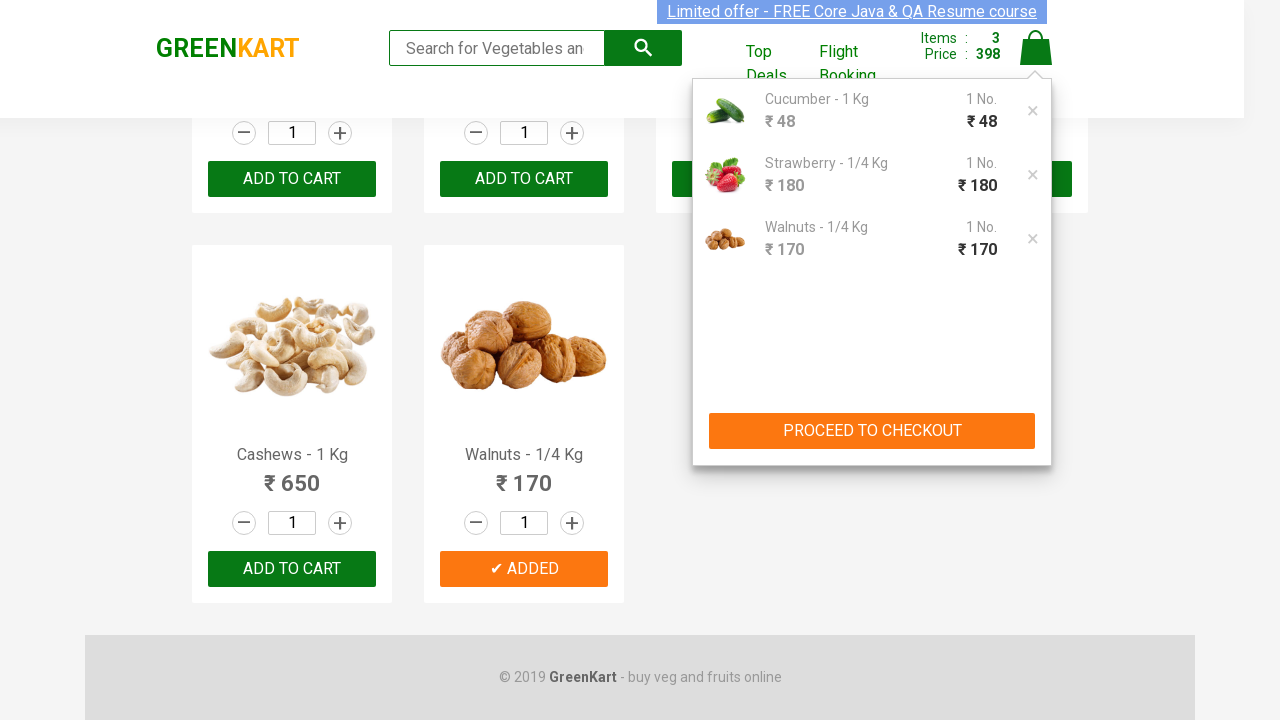

Clicked proceed to checkout button at (872, 431) on xpath=//button[contains(text(), 'PROCEED TO CHECKOUT')]
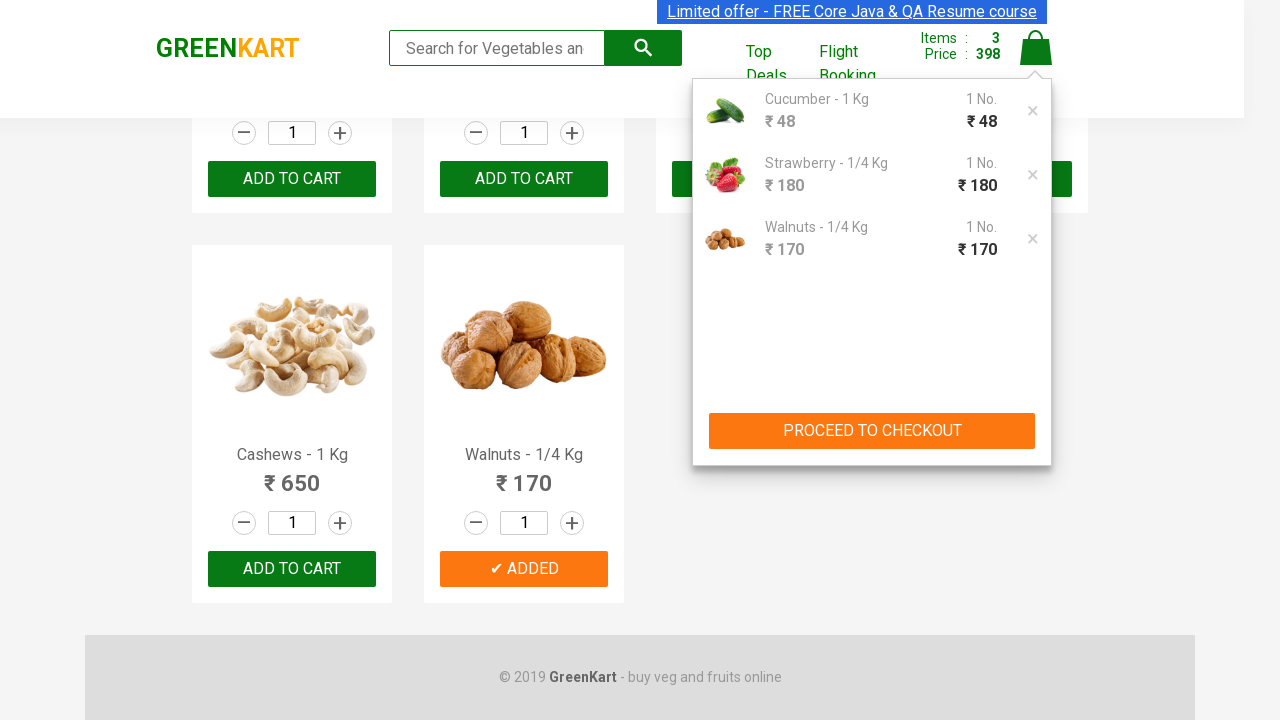

Promo code input field loaded
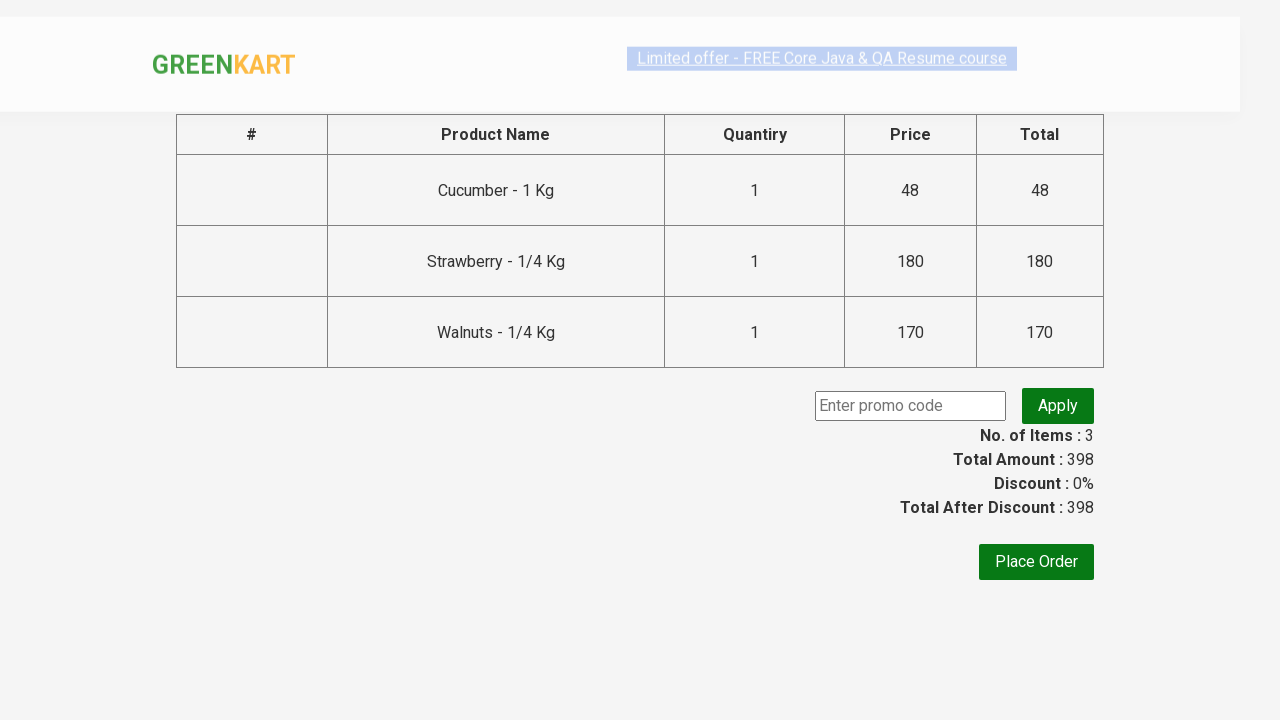

Entered promo code 'rahulshettyacademy' on input.promoCode
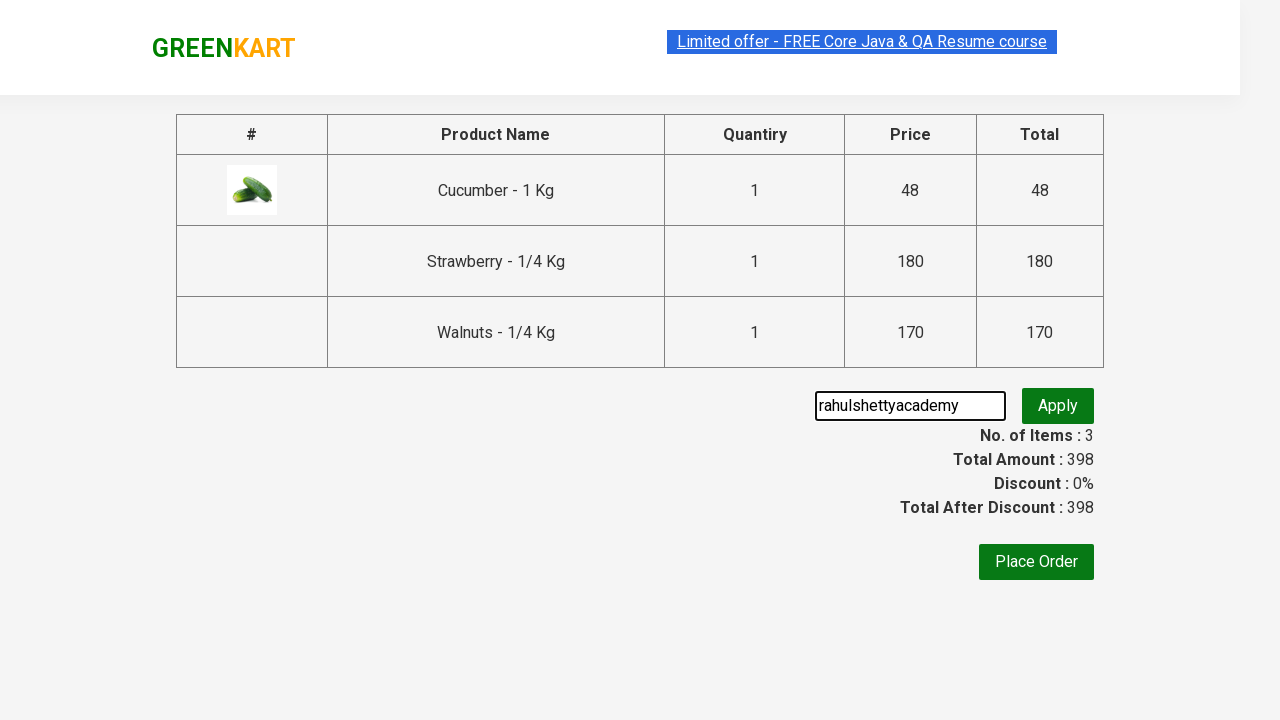

Clicked apply promo button at (1058, 406) on button.promoBtn
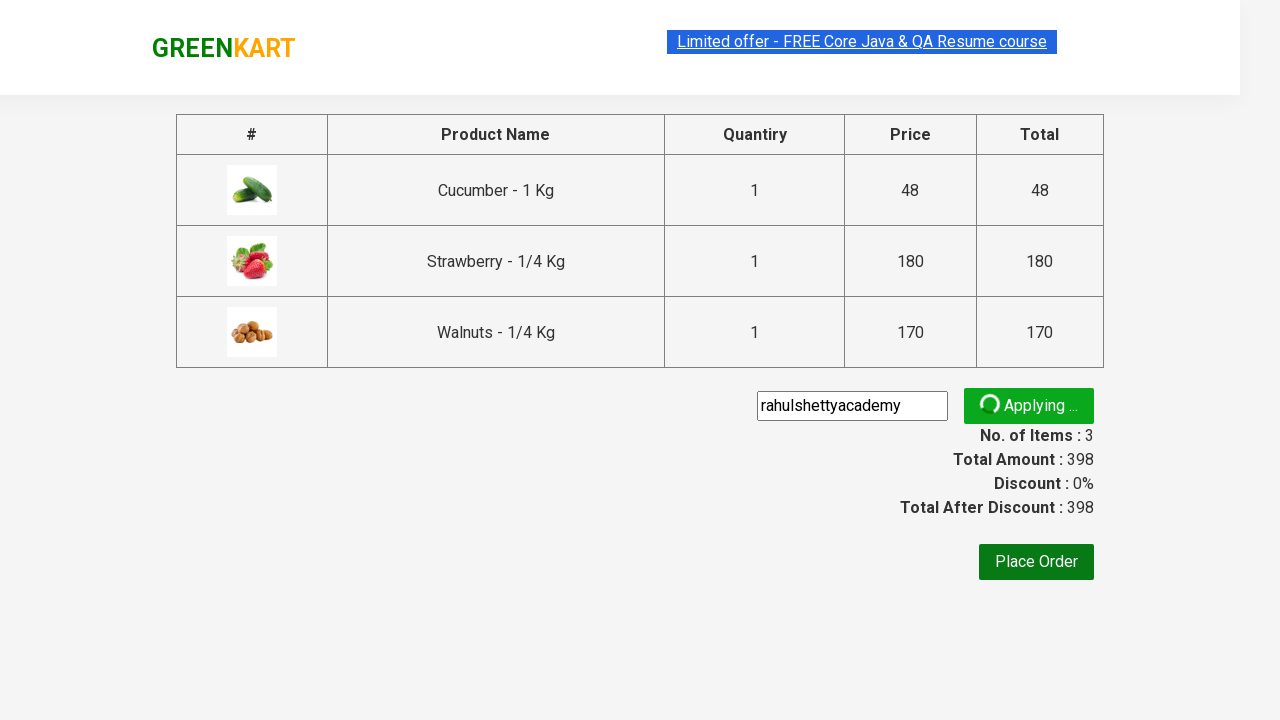

Promo confirmation message appeared
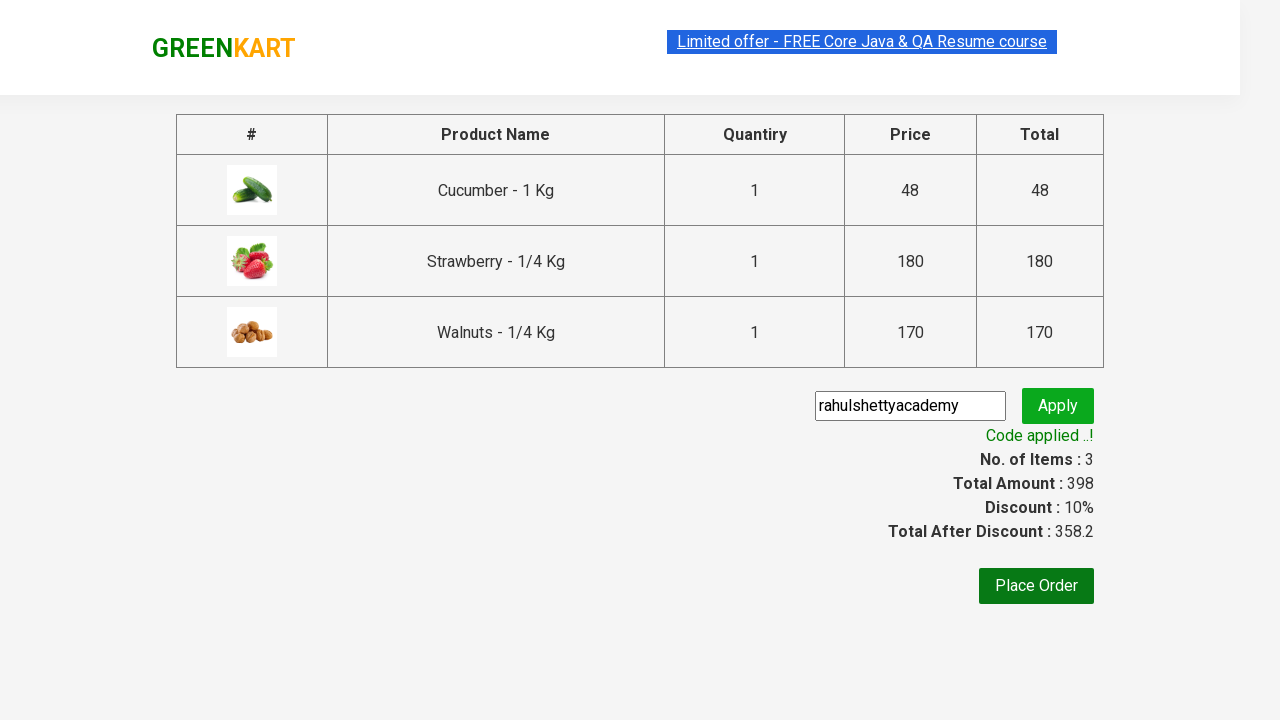

Retrieved promo confirmation message: 'Code applied ..!'
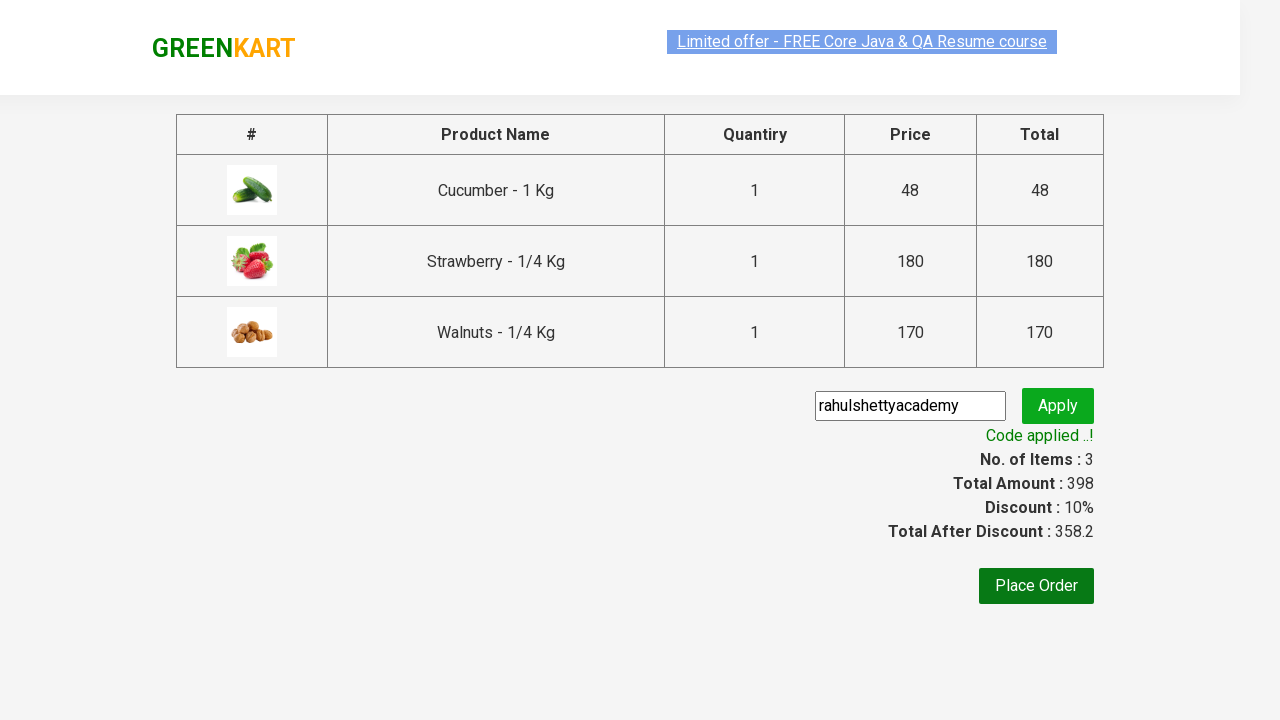

Verified promo code was successfully applied
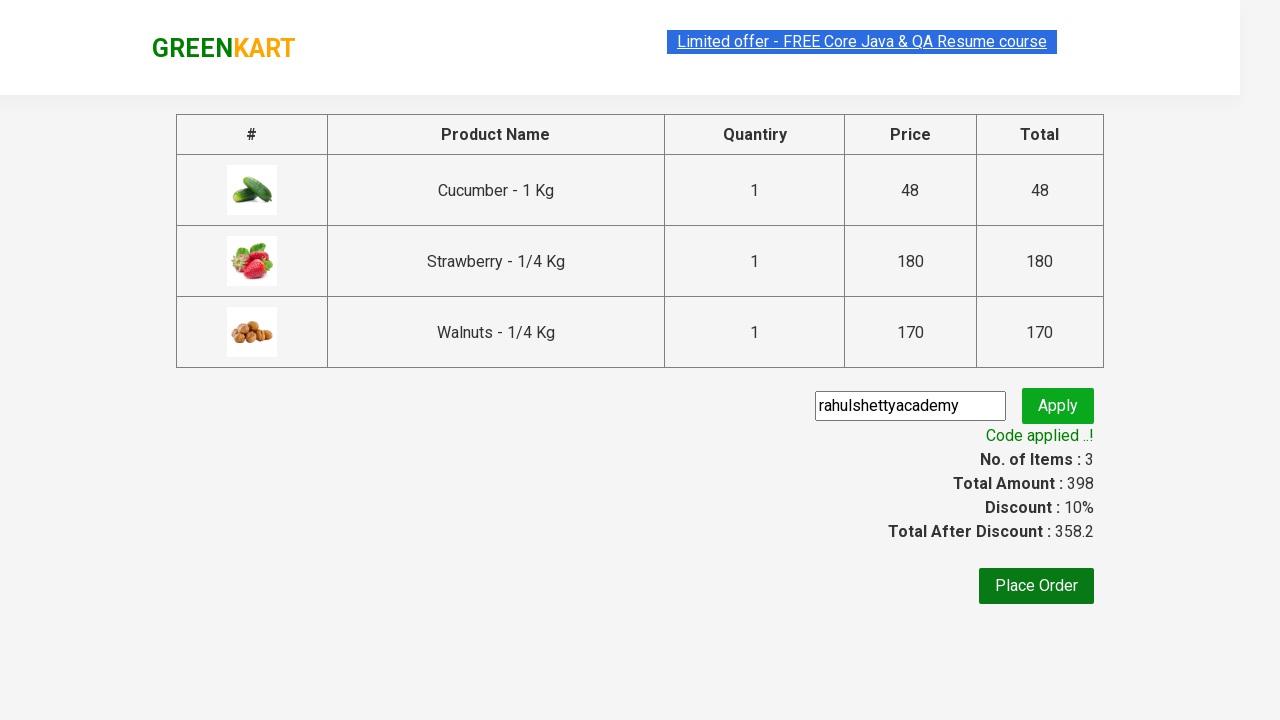

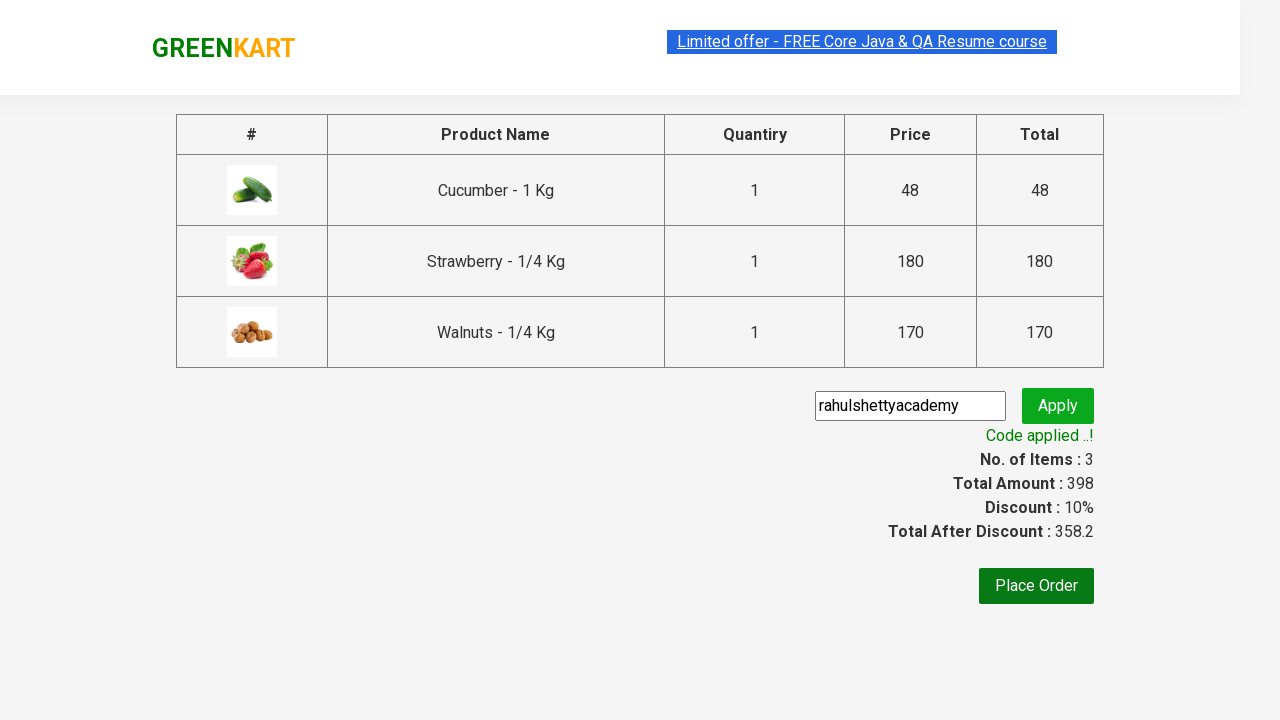